Navigates to the Playwright Python documentation homepage and clicks on the Docs link

Starting URL: https://playwright.dev/python/

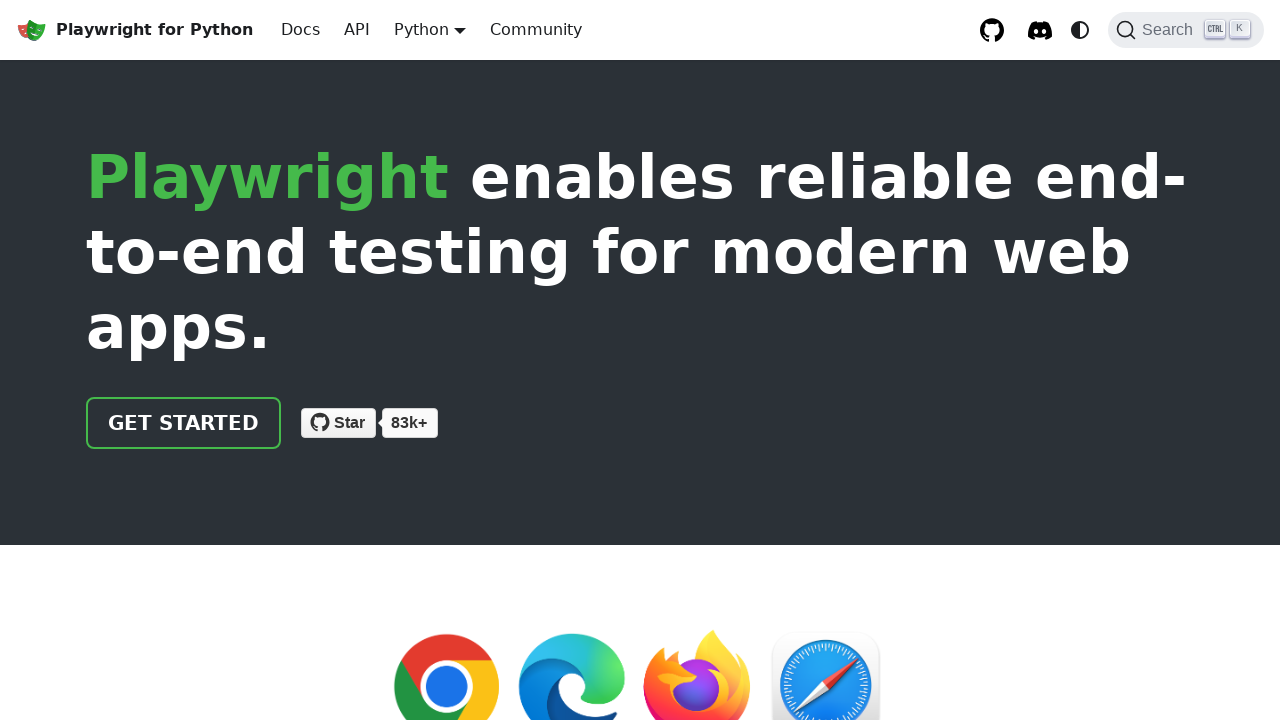

Navigated to Playwright Python documentation homepage
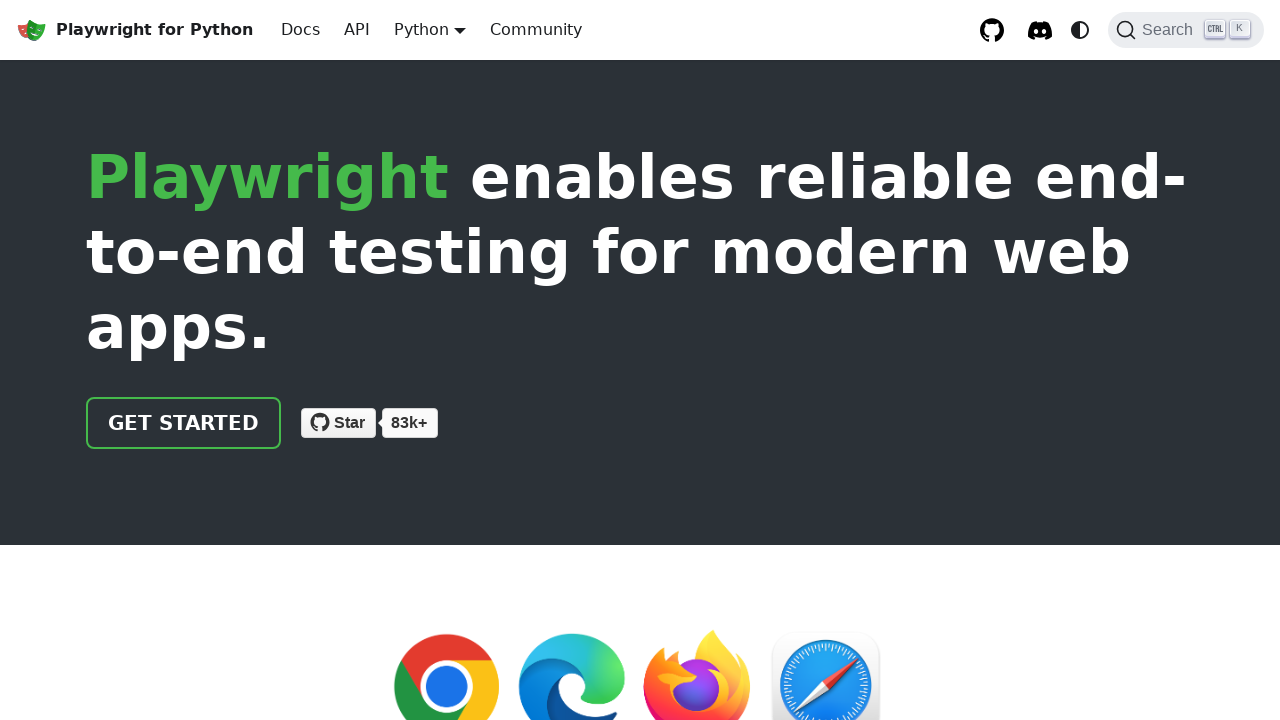

Clicked on the Docs link at (300, 30) on internal:role=link[name="Docs"i]
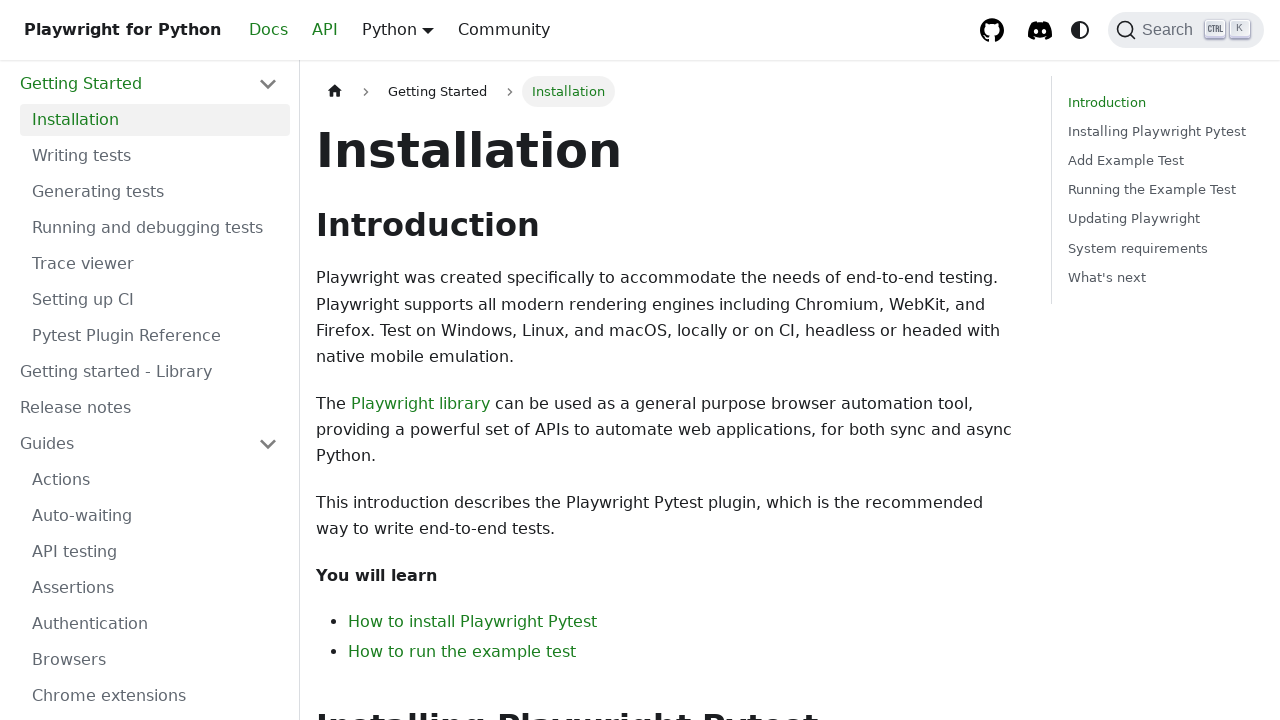

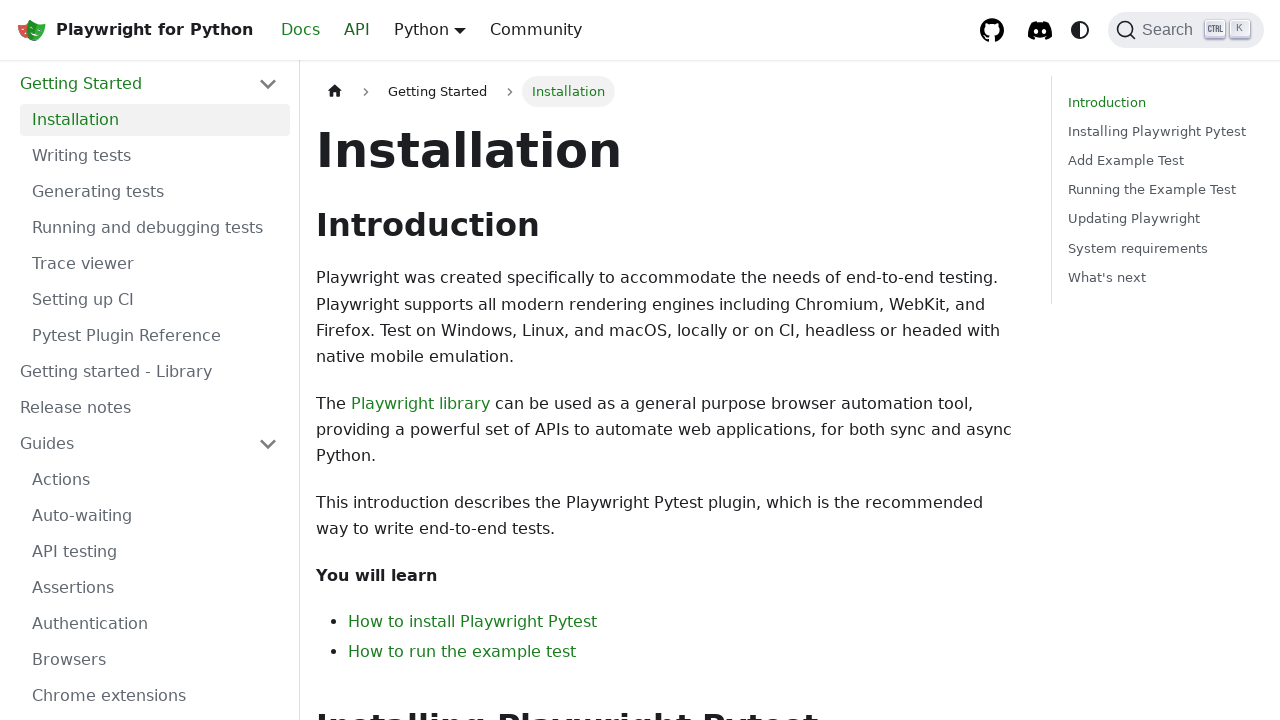